Tests login form validation by entering valid username with incorrect password and verifying the error message is displayed

Starting URL: https://www.saucedemo.com/

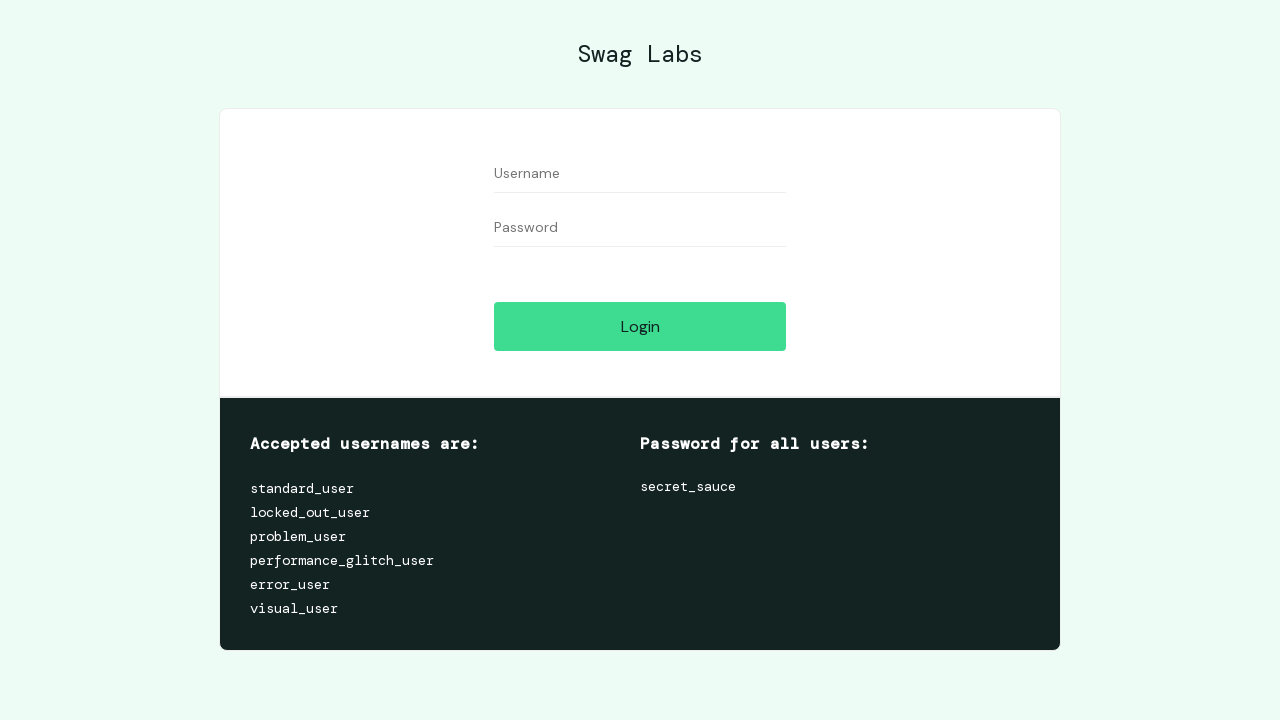

Filled username field with 'standard_user' on #user-name
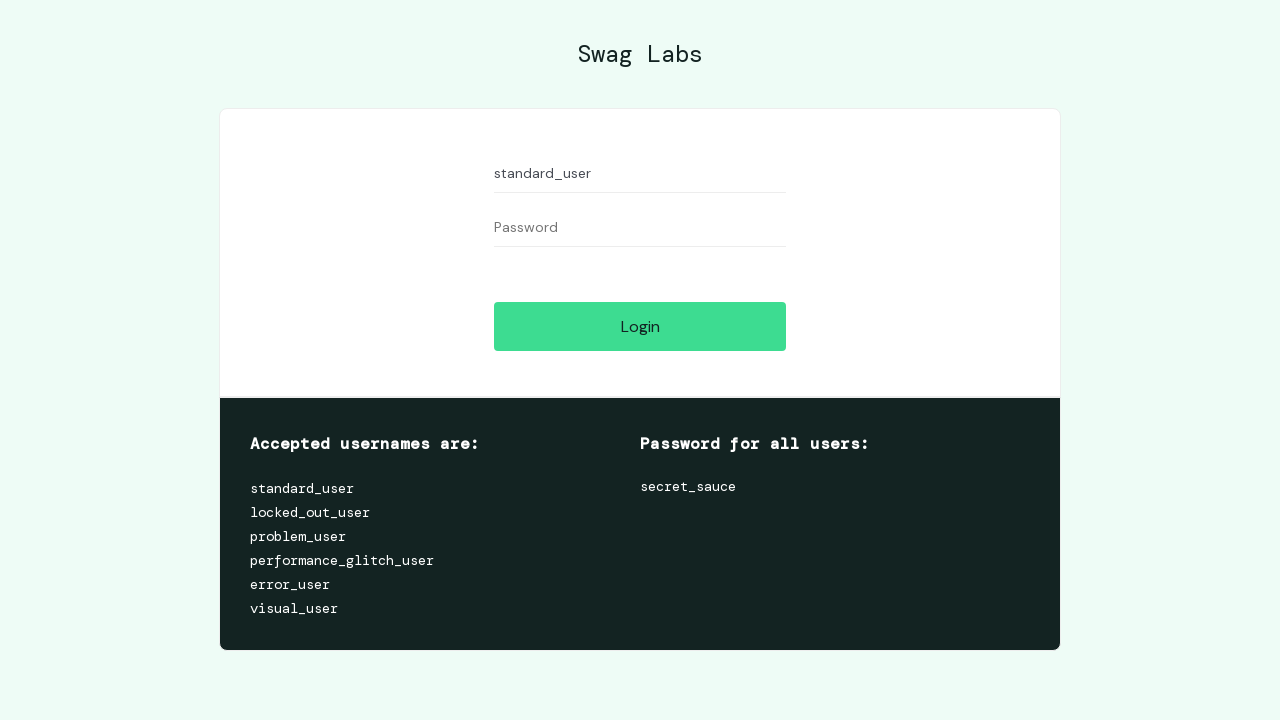

Filled password field with incorrect password 'wrongpassword123' on input[name='password']
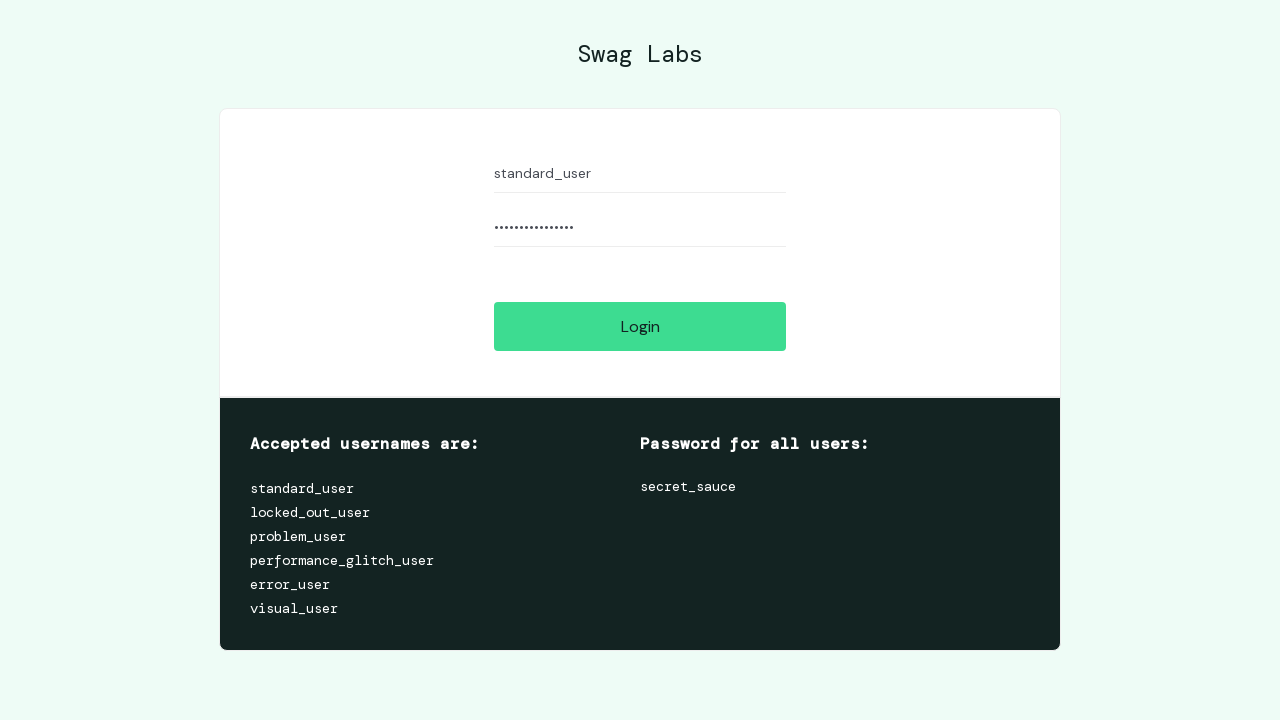

Clicked login button to submit form at (640, 326) on #login-button
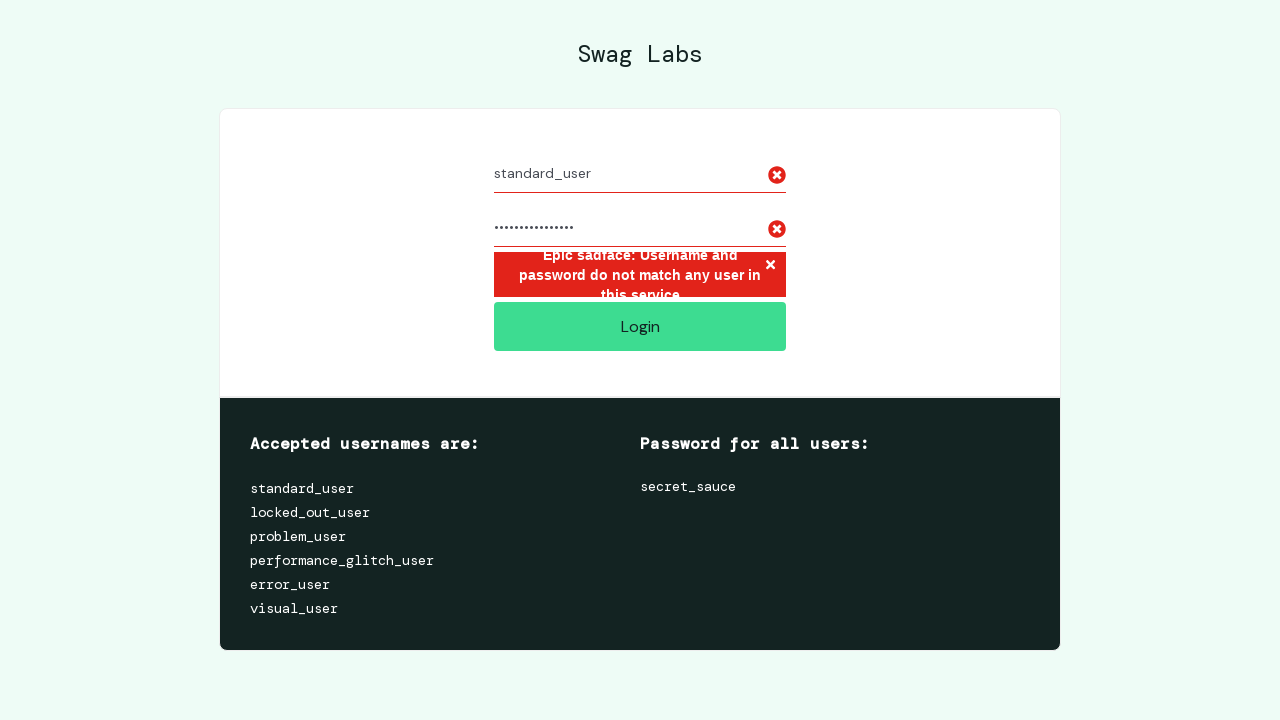

Error message appeared confirming login validation failed
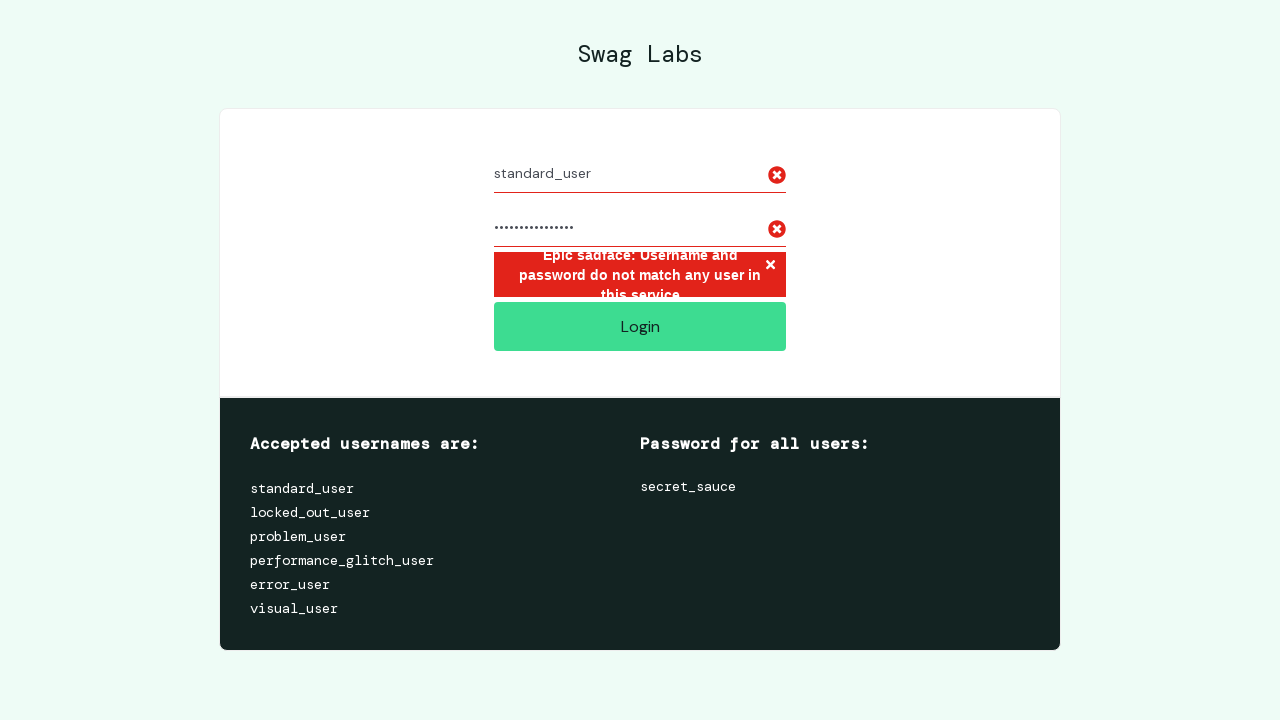

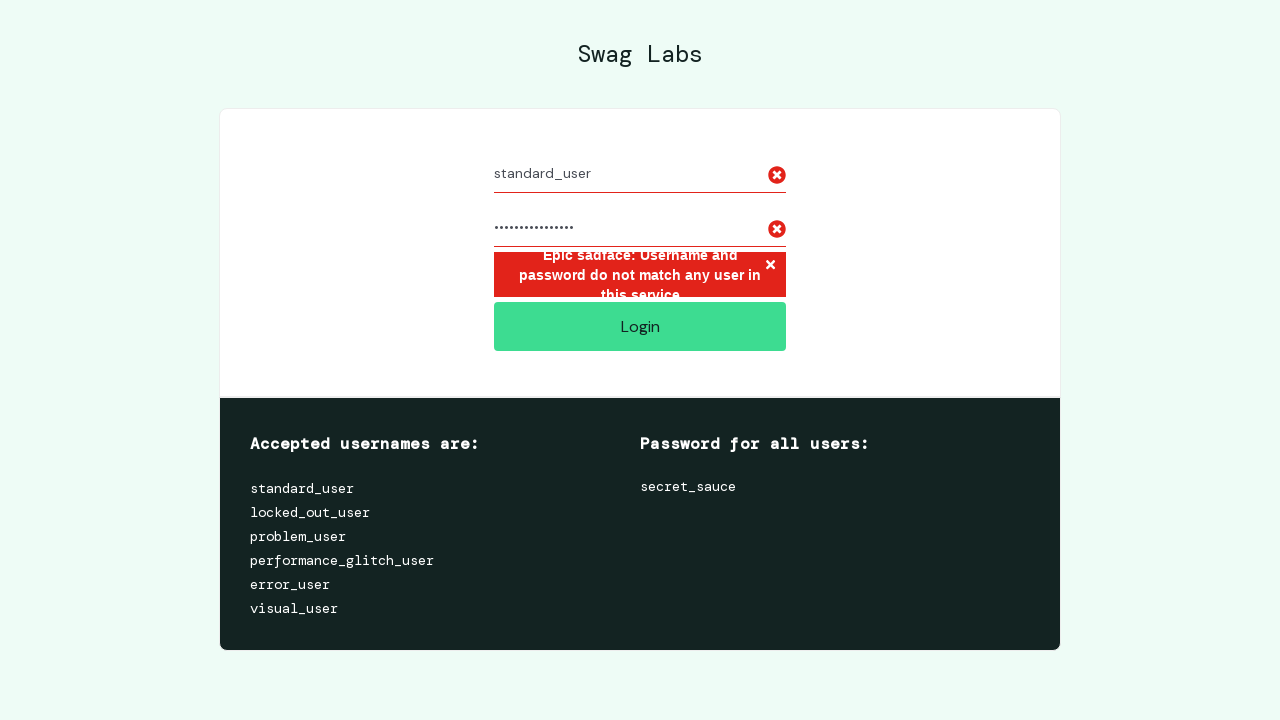